Tests accepting a JavaScript alert by clicking the first button, accepting the alert, and verifying the success message is displayed

Starting URL: https://the-internet.herokuapp.com/javascript_alerts

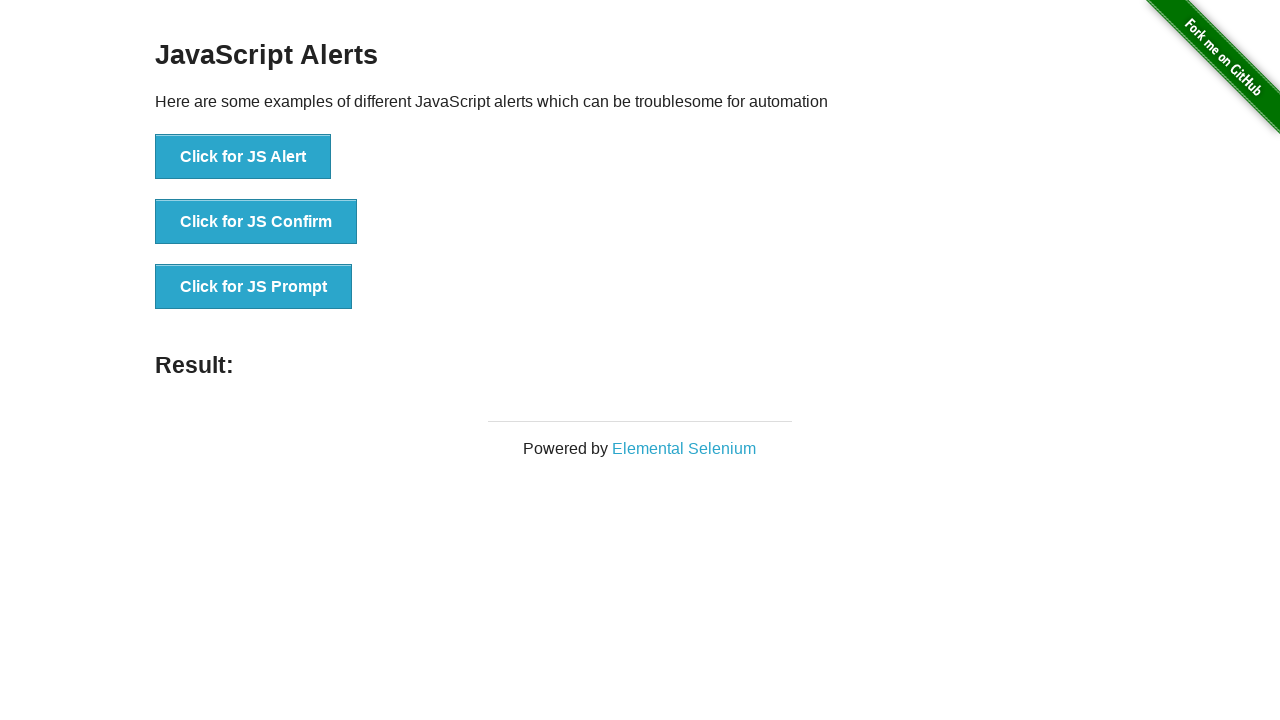

Clicked the 'Click for JS Alert' button to trigger JavaScript alert at (243, 157) on xpath=//button[text()='Click for JS Alert']
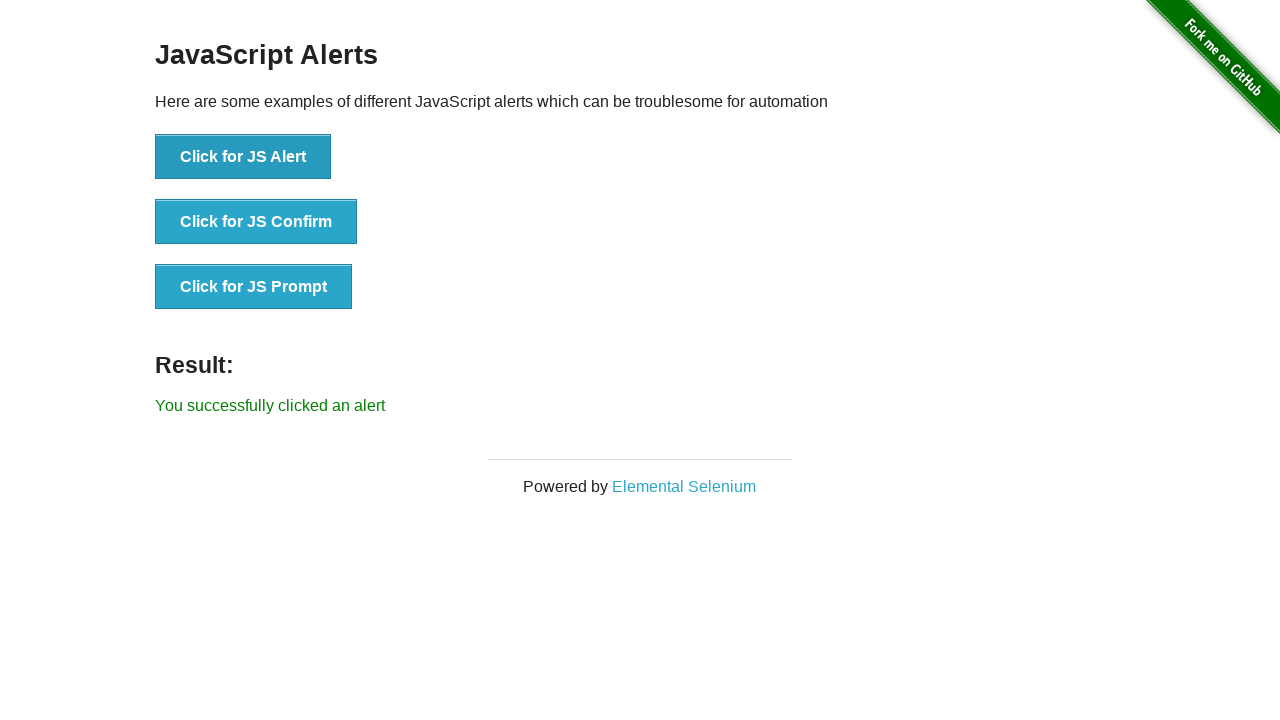

Set up dialog handler to accept alerts
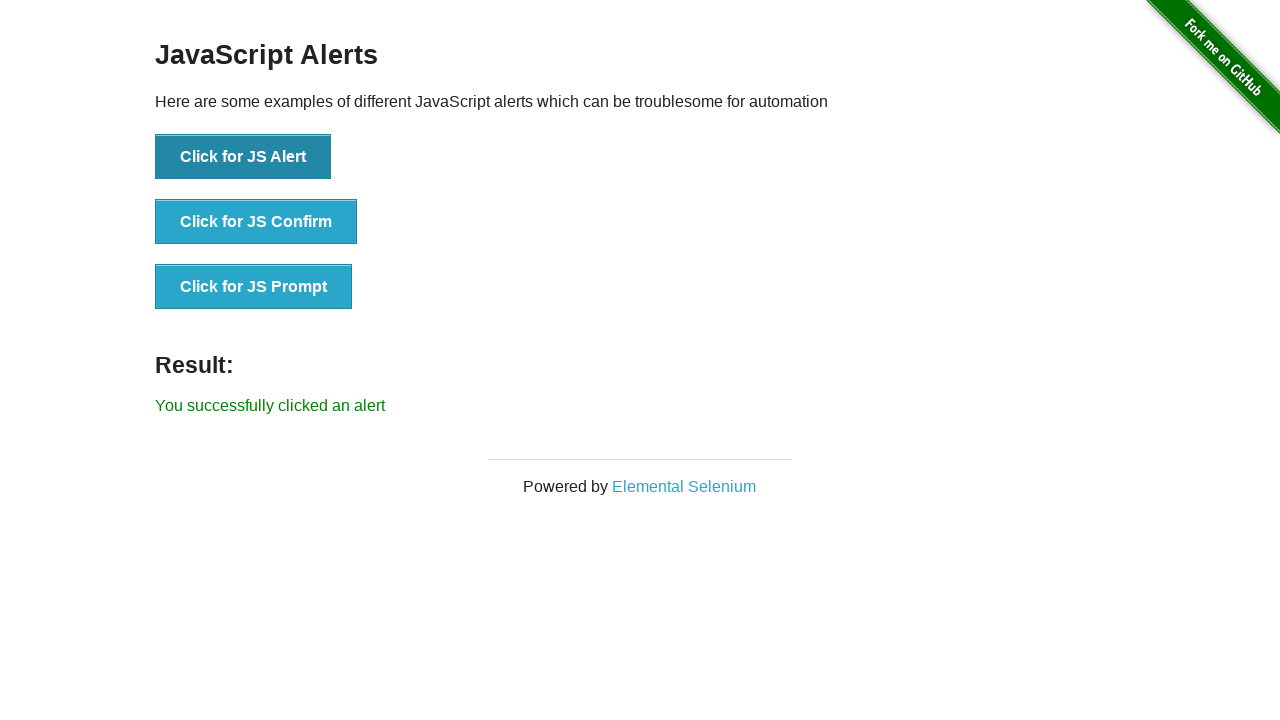

Clicked the alert button again and accepted the alert dialog at (243, 157) on xpath=//button[text()='Click for JS Alert']
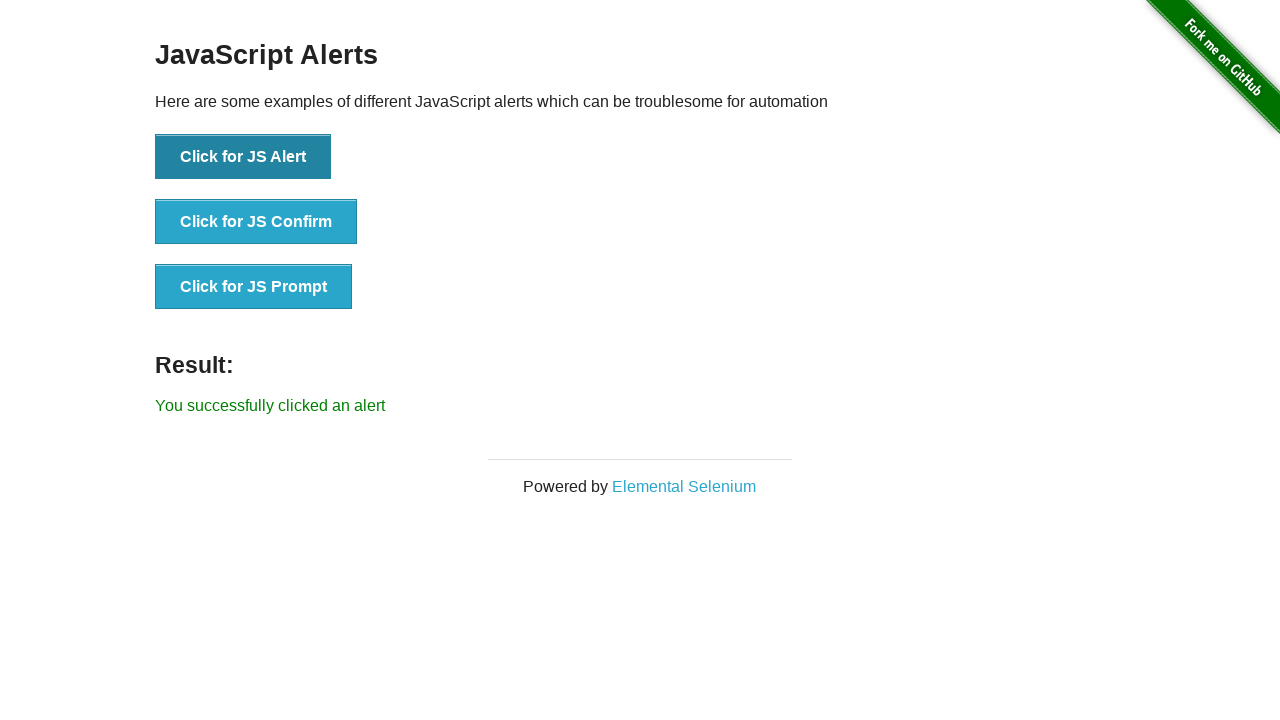

Result message element loaded
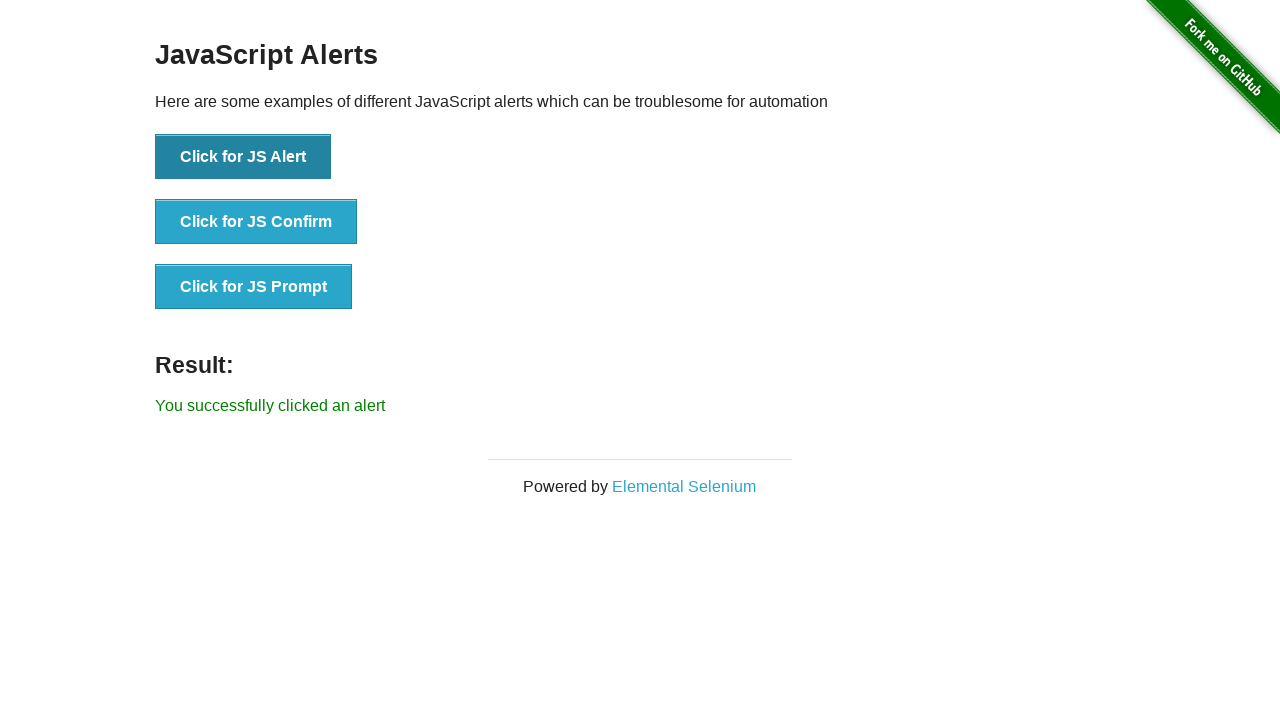

Retrieved result message text
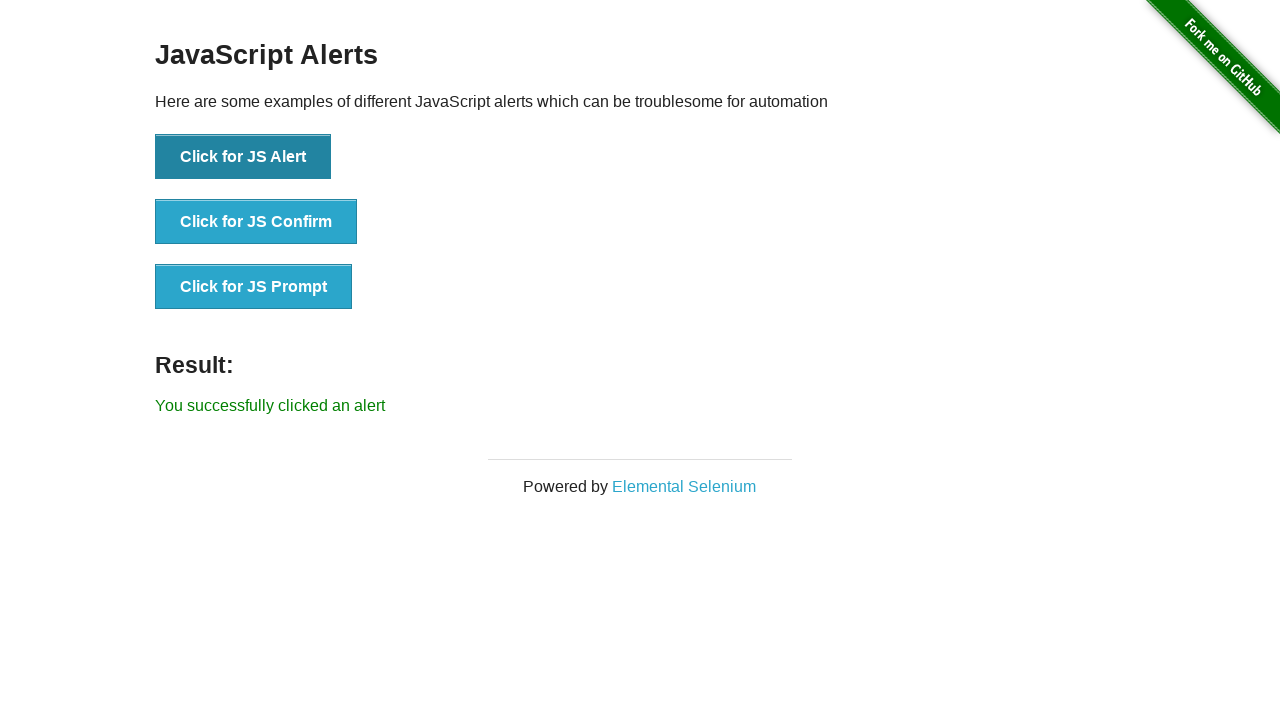

Verified success message: 'You successfully clicked an alert'
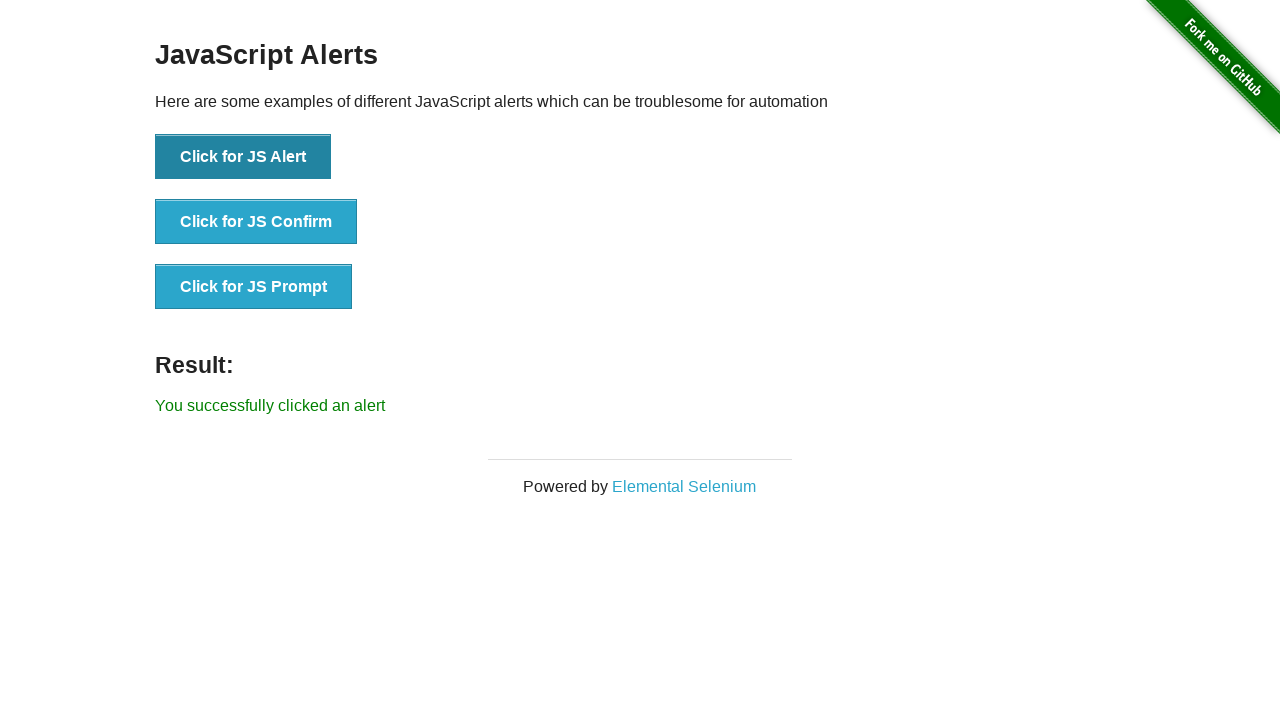

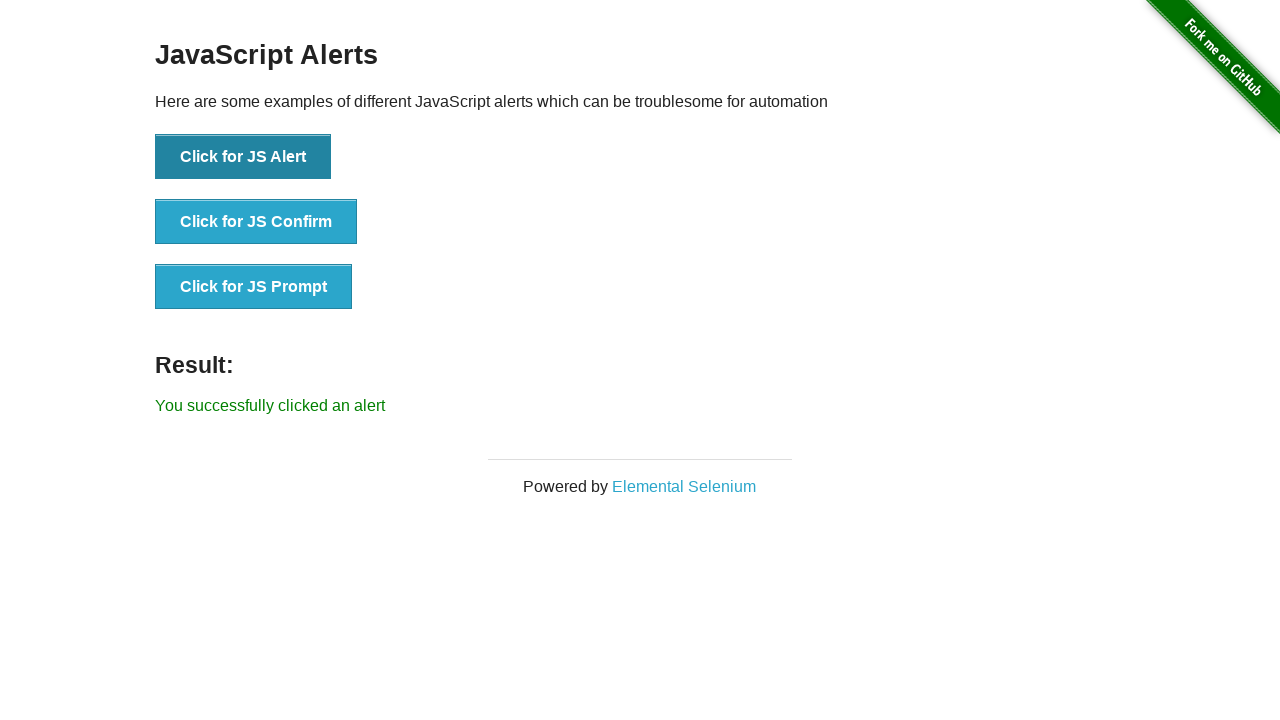